Tests JavaScript Confirm dialog by clicking the confirm button, dismissing (canceling) the dialog, and verifying the result message

Starting URL: https://the-internet.herokuapp.com/javascript_alerts

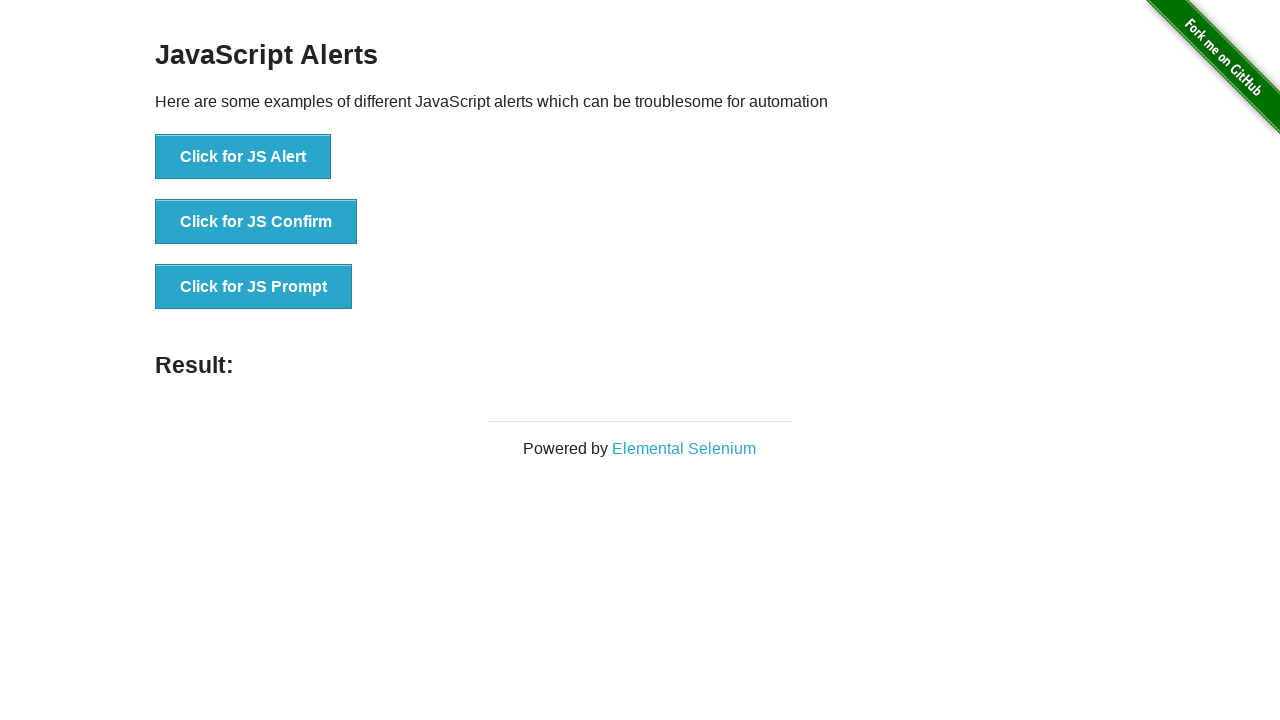

Set up dialog handler to dismiss confirm dialog
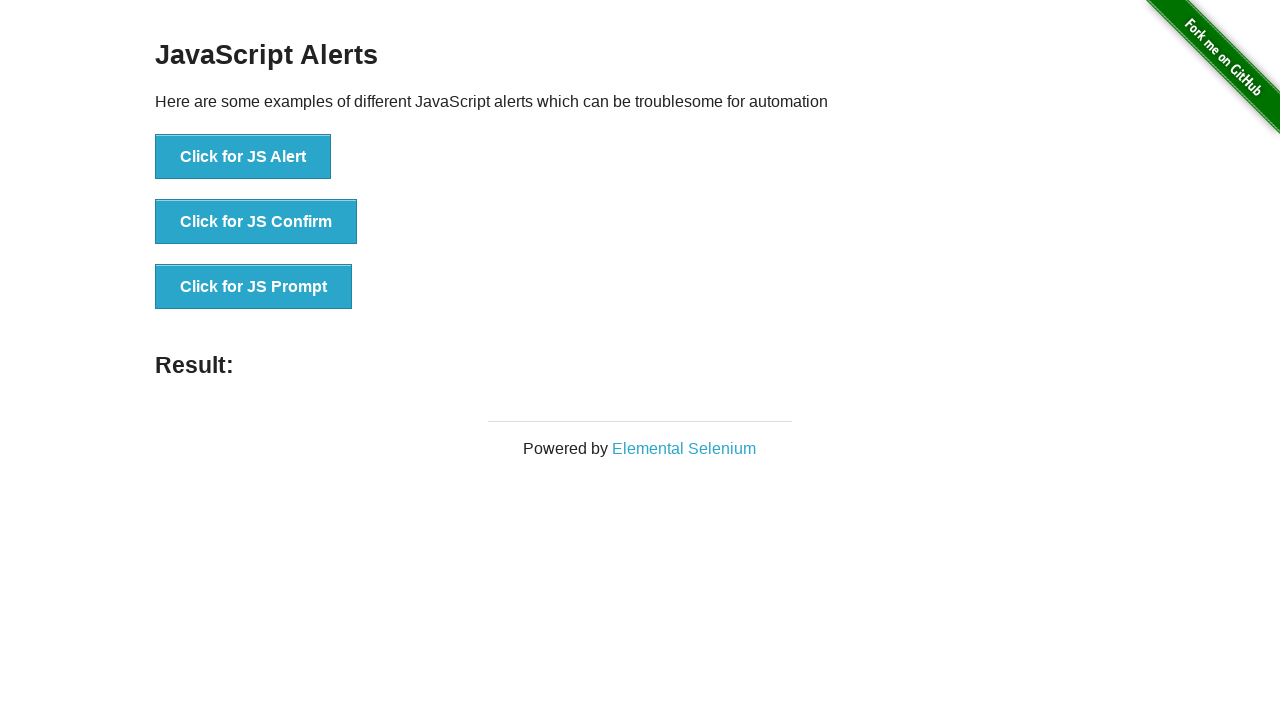

Clicked JS Confirm button at (256, 222) on xpath=//*[text()='Click for JS Confirm']
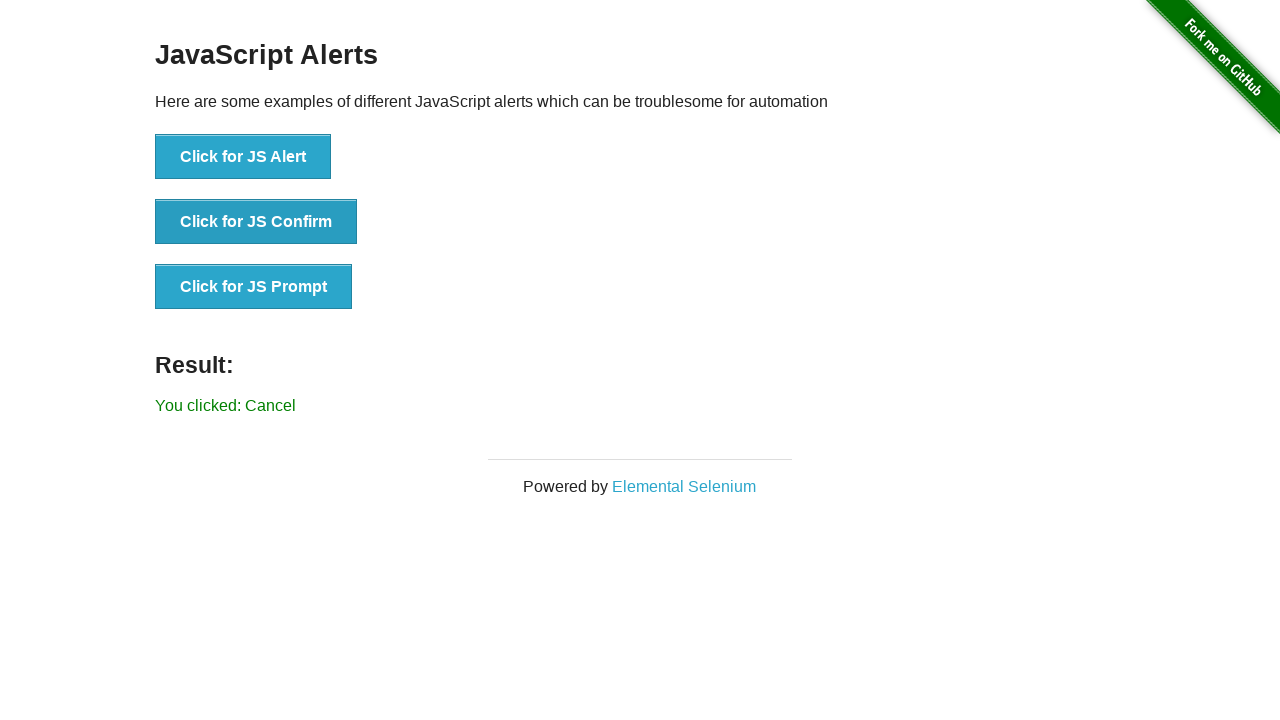

Result message element loaded
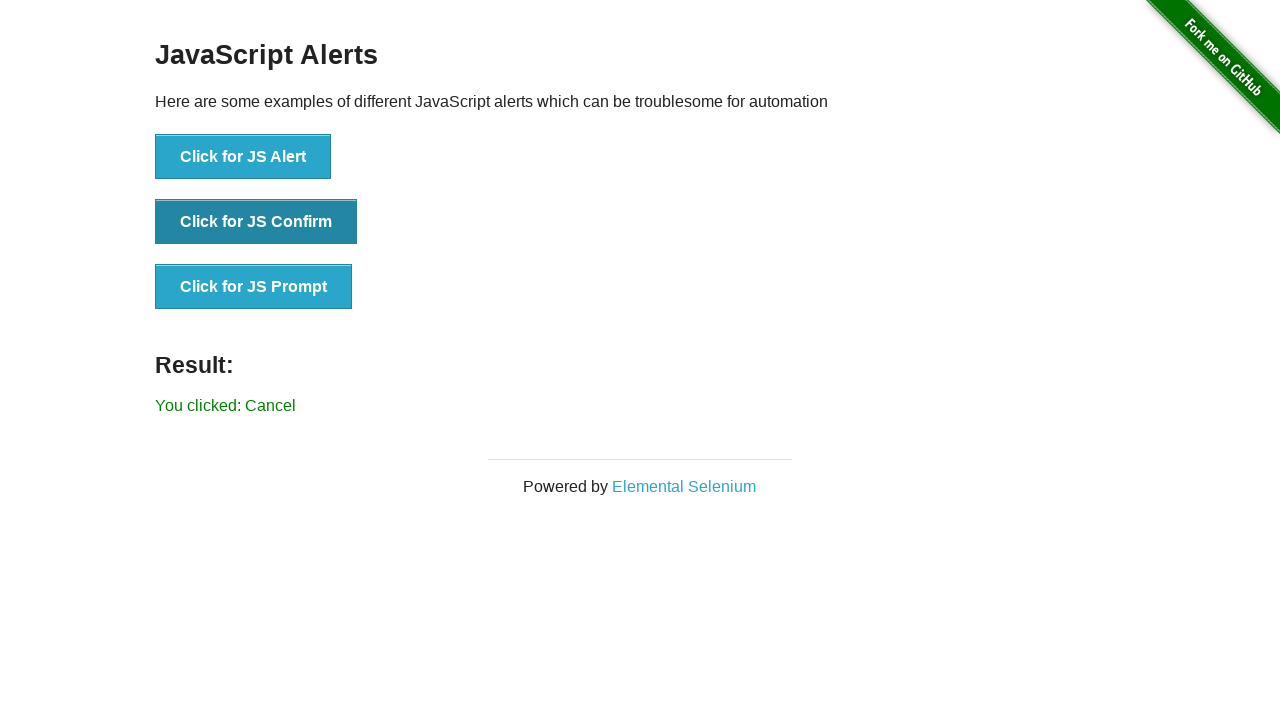

Retrieved result text content
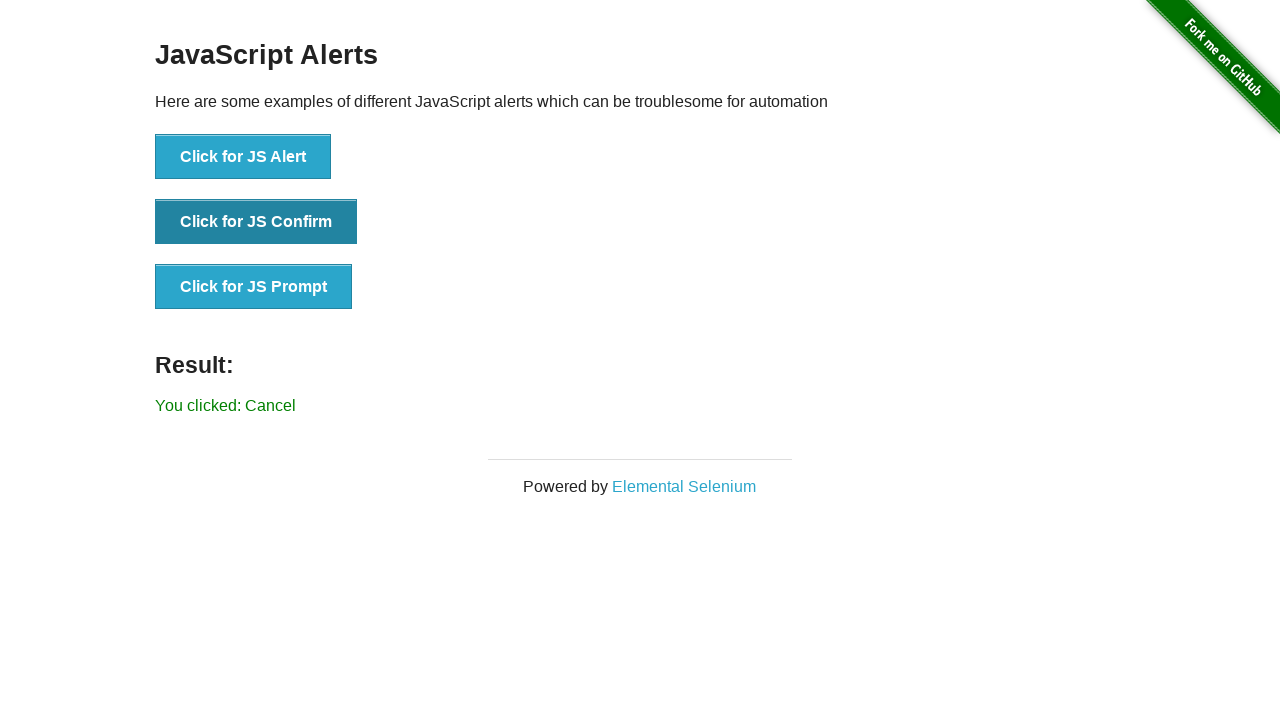

Verified result message matches 'You clicked: Cancel'
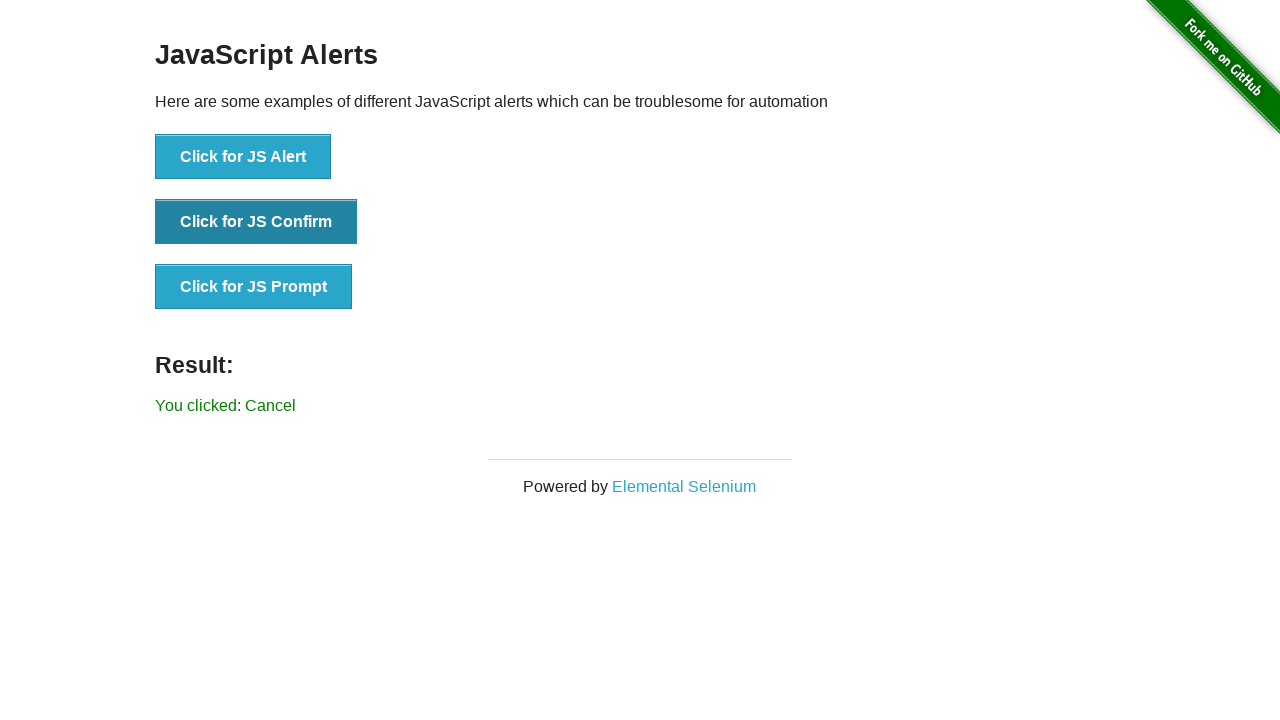

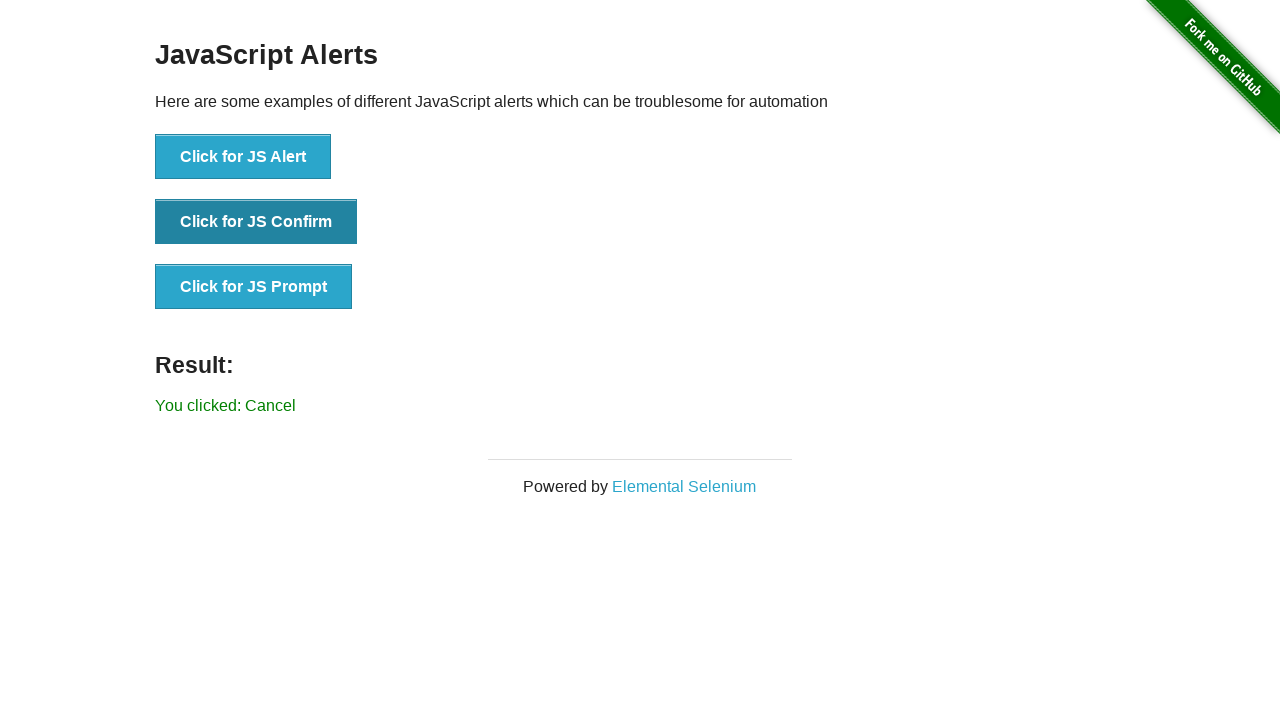